Fills out a registration form with first name, last name, and email, then submits and verifies success message

Starting URL: http://suninjuly.github.io/registration1.html

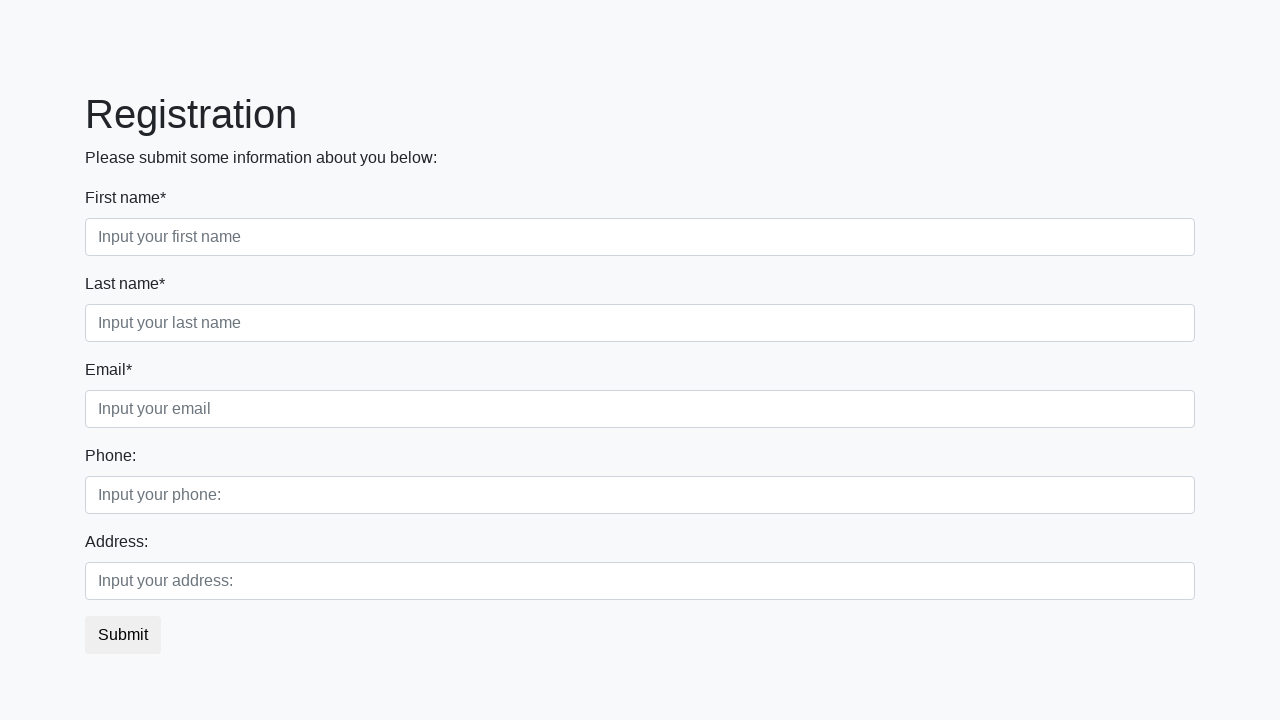

Filled first name field with 'Ivan' on .first
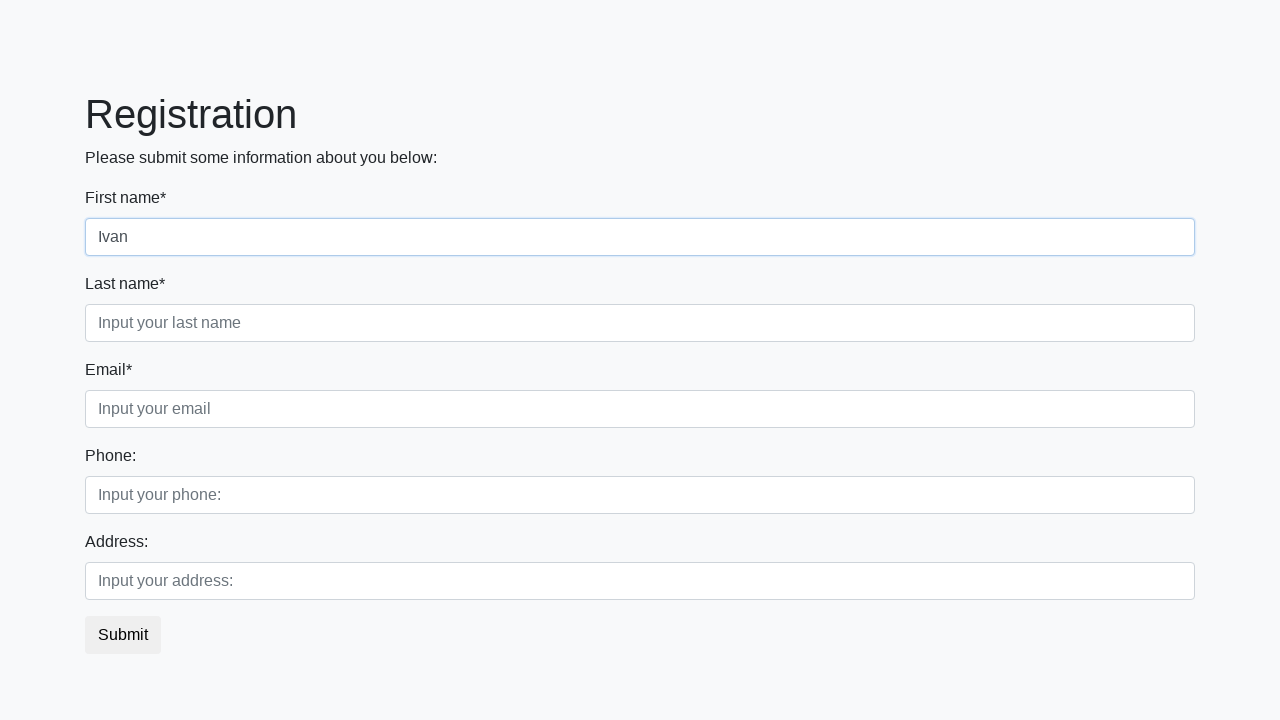

Filled last name field with 'Petrov' on .second
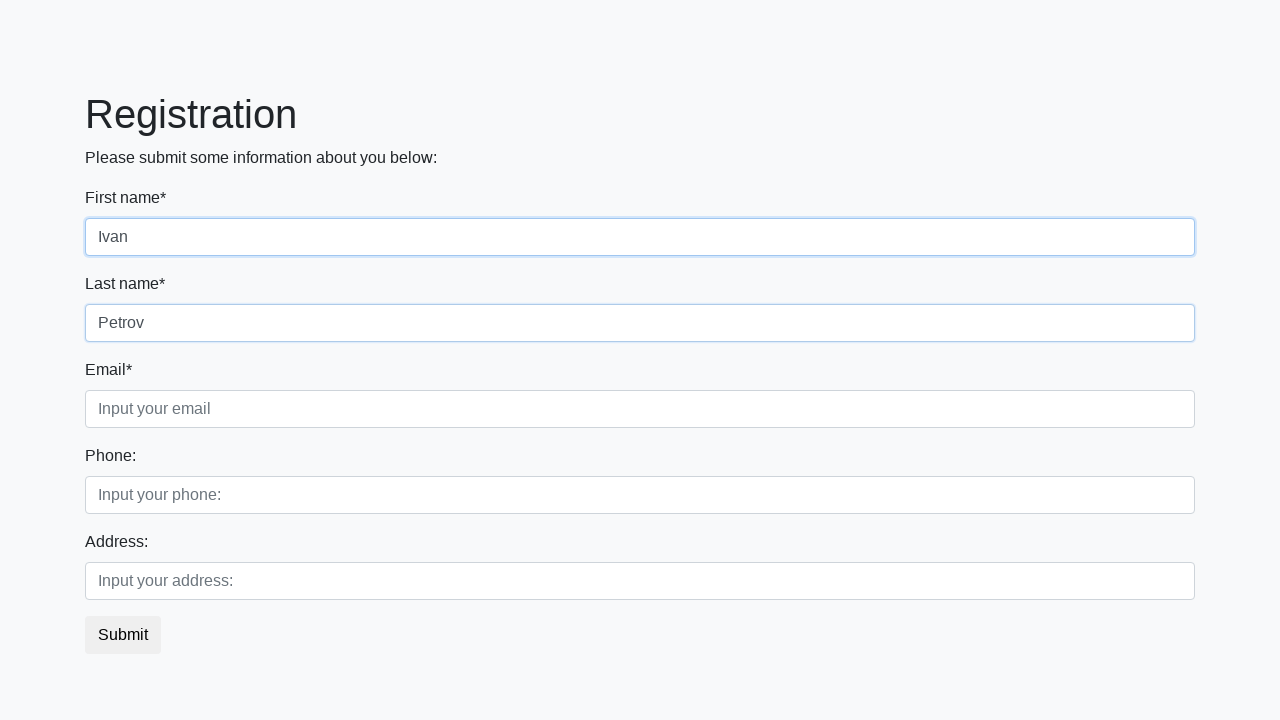

Filled email field with 'Ram@mail.ru' on .third
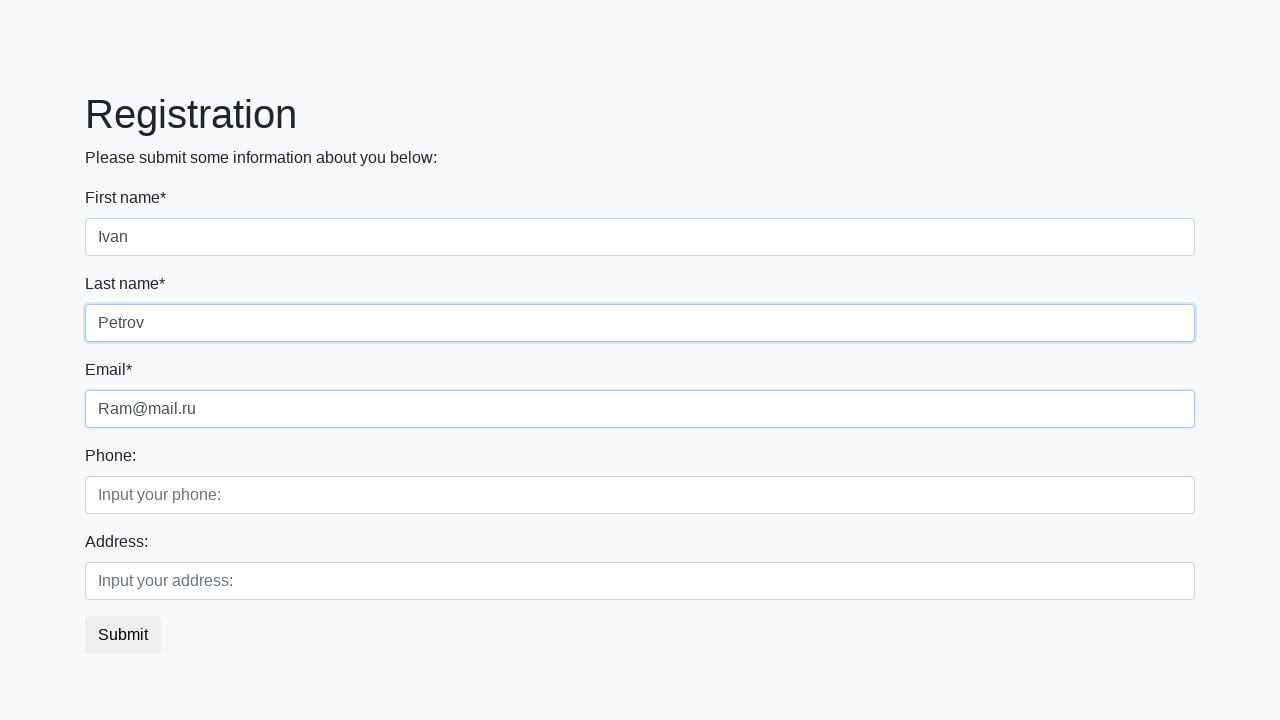

Clicked submit button to register at (123, 635) on button.btn
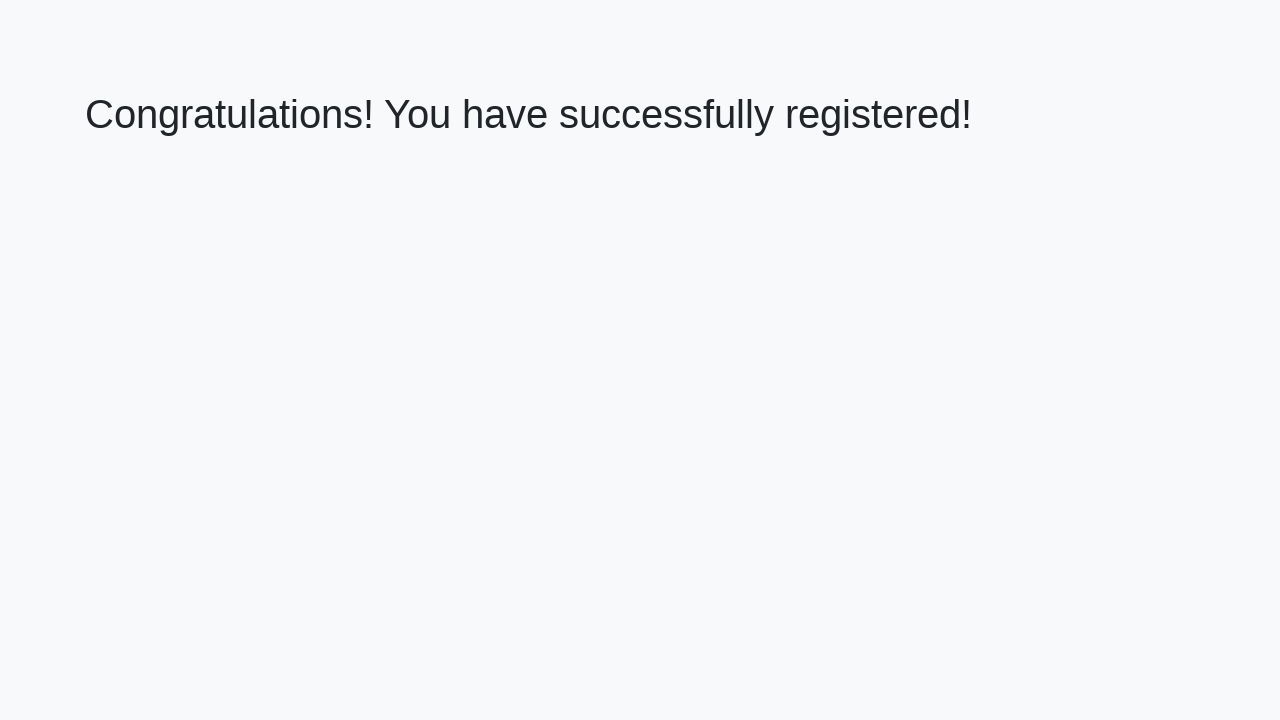

Success message (h1) appeared confirming registration
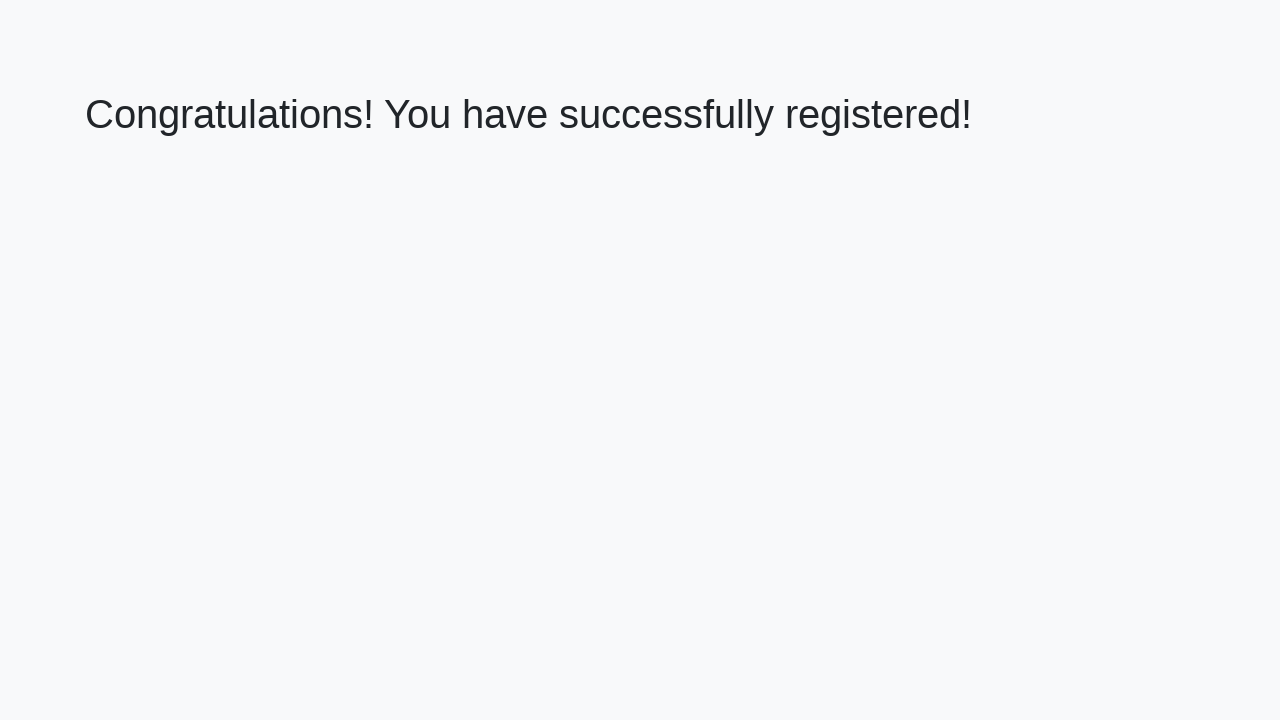

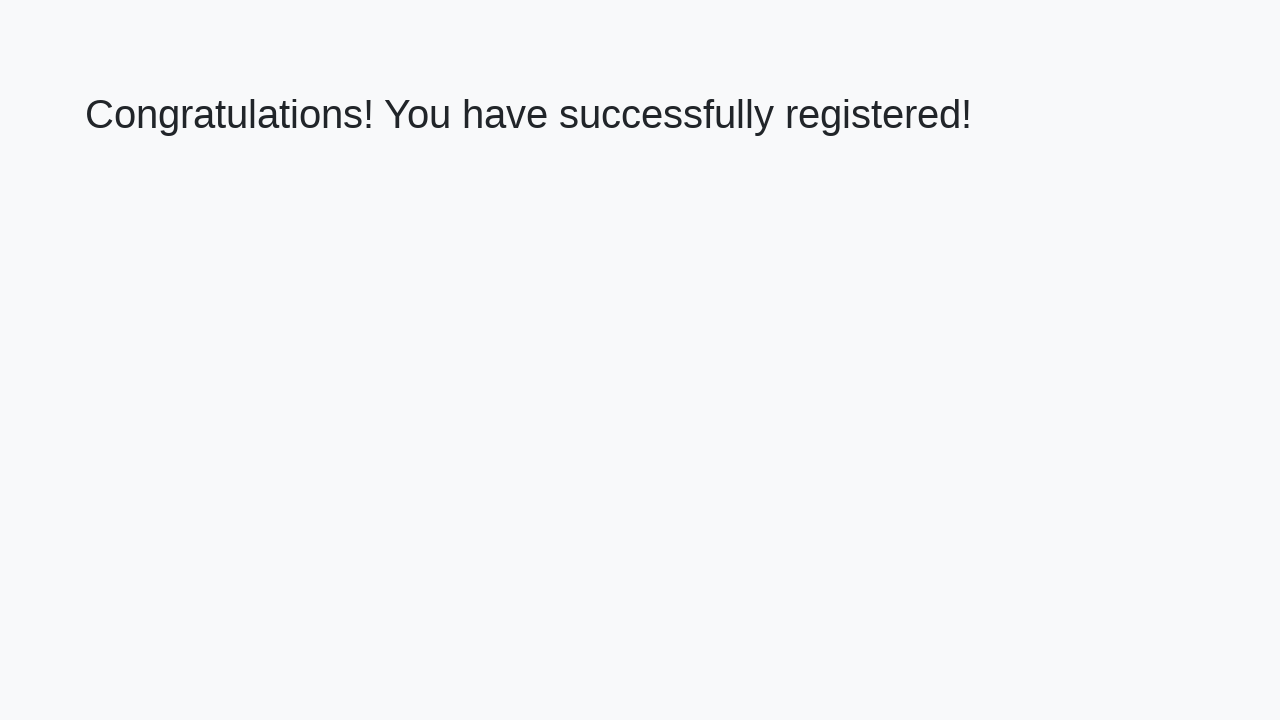